Tests file download functionality by navigating to a download page and clicking on a download link to trigger a file download.

Starting URL: https://the-internet.herokuapp.com/download

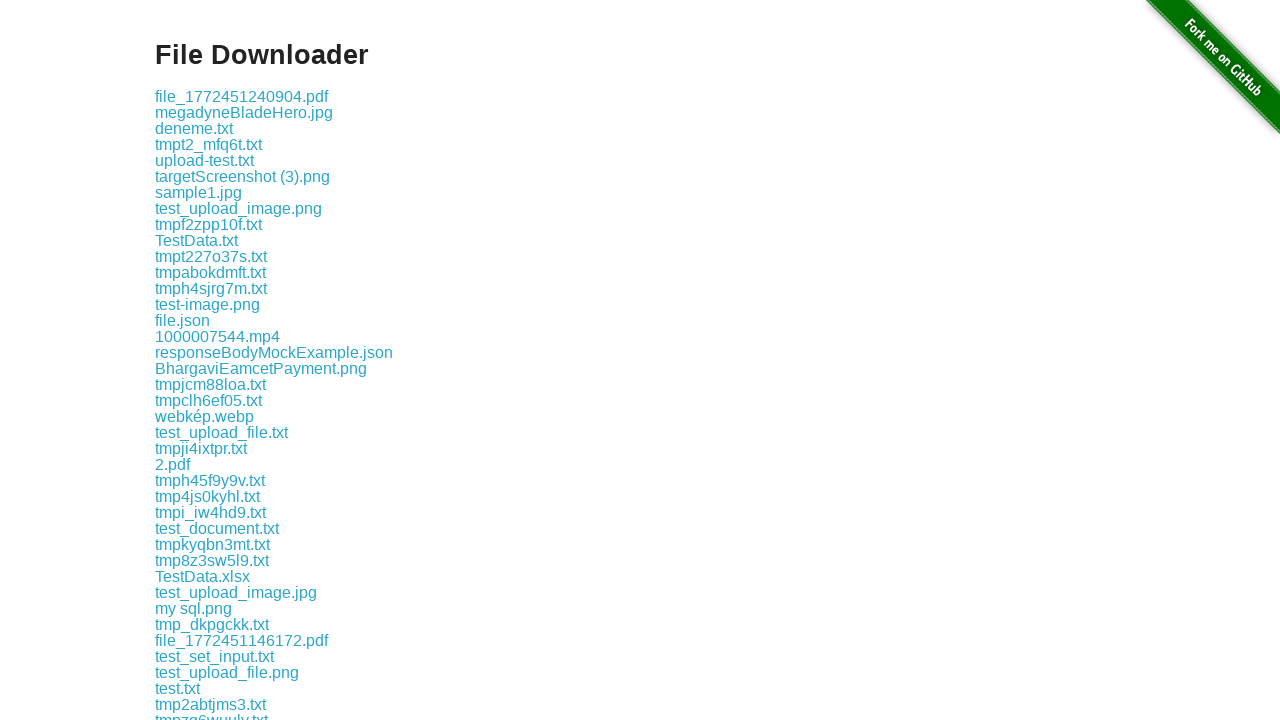

Waited for download links to load on the page
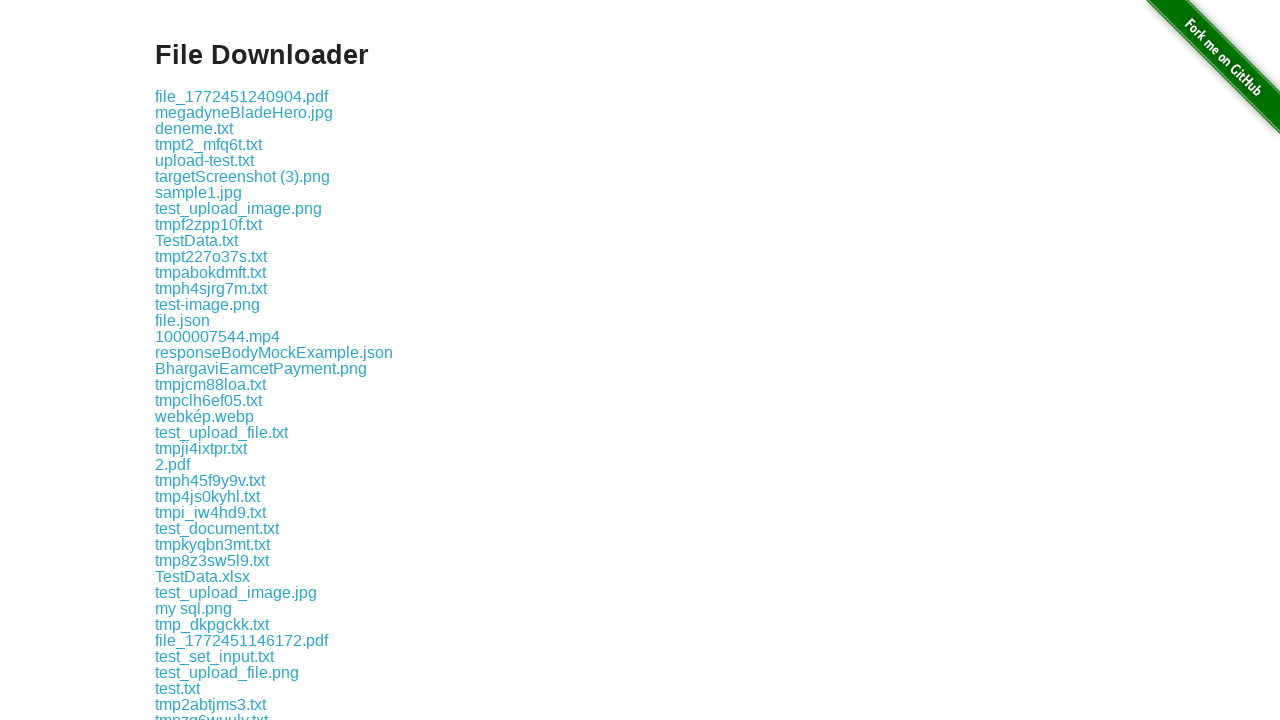

Clicked the first download link to trigger file download at (242, 96) on .example a
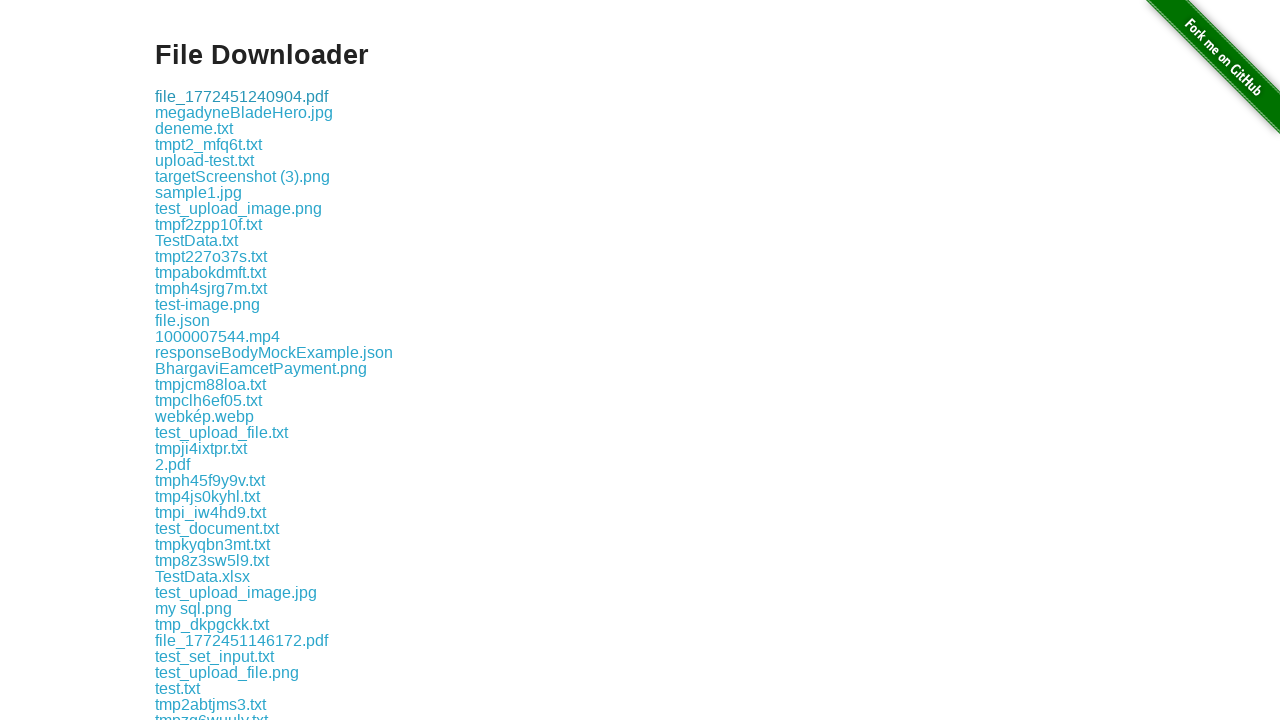

File download completed and download object retrieved
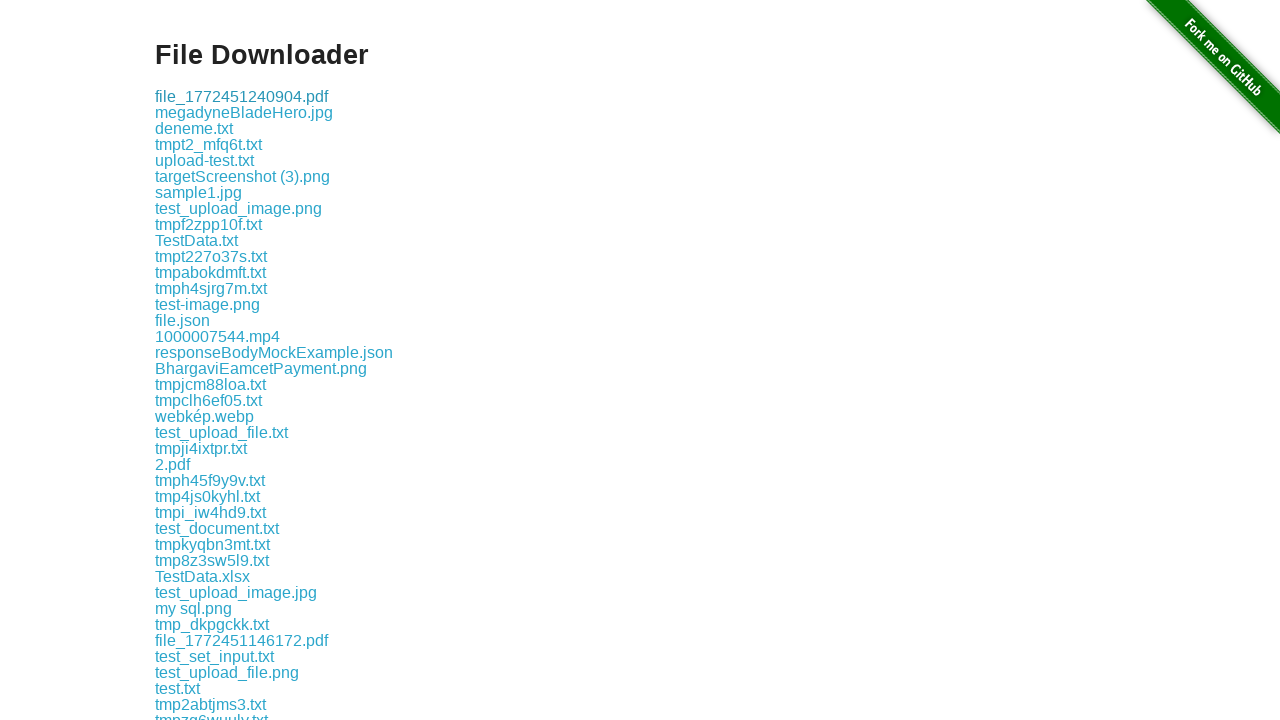

Verified that downloaded file exists at expected path
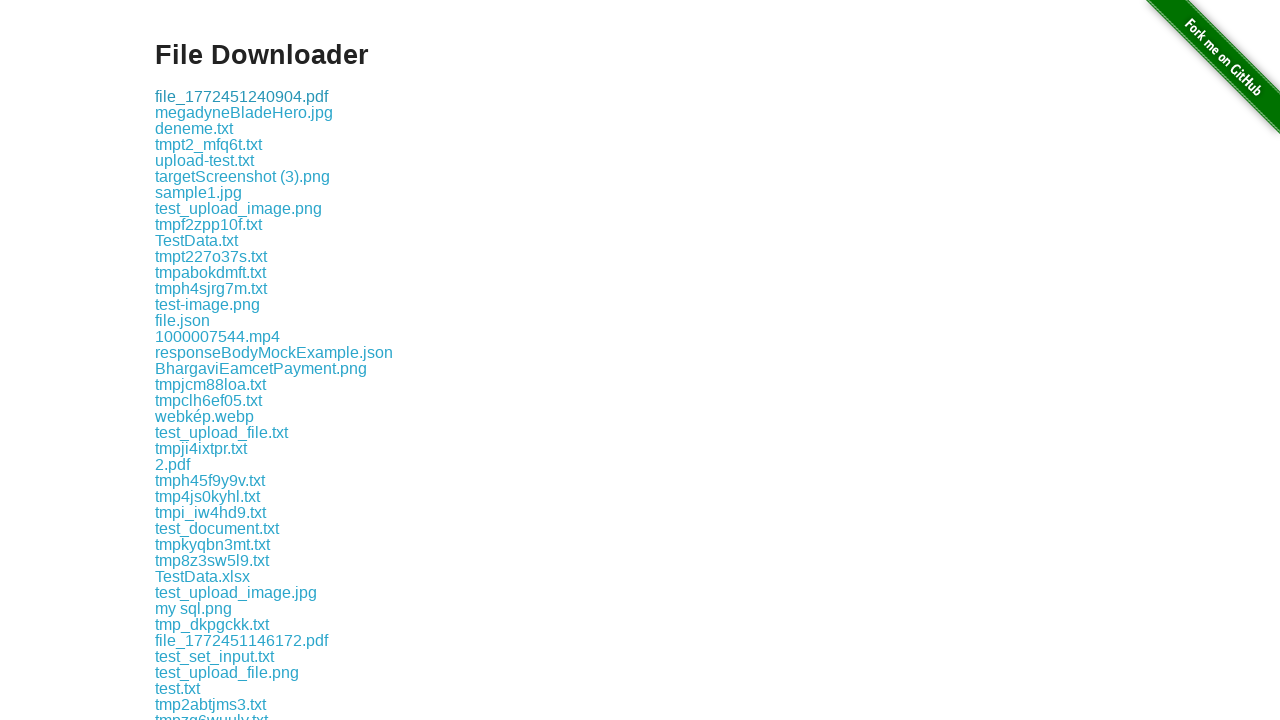

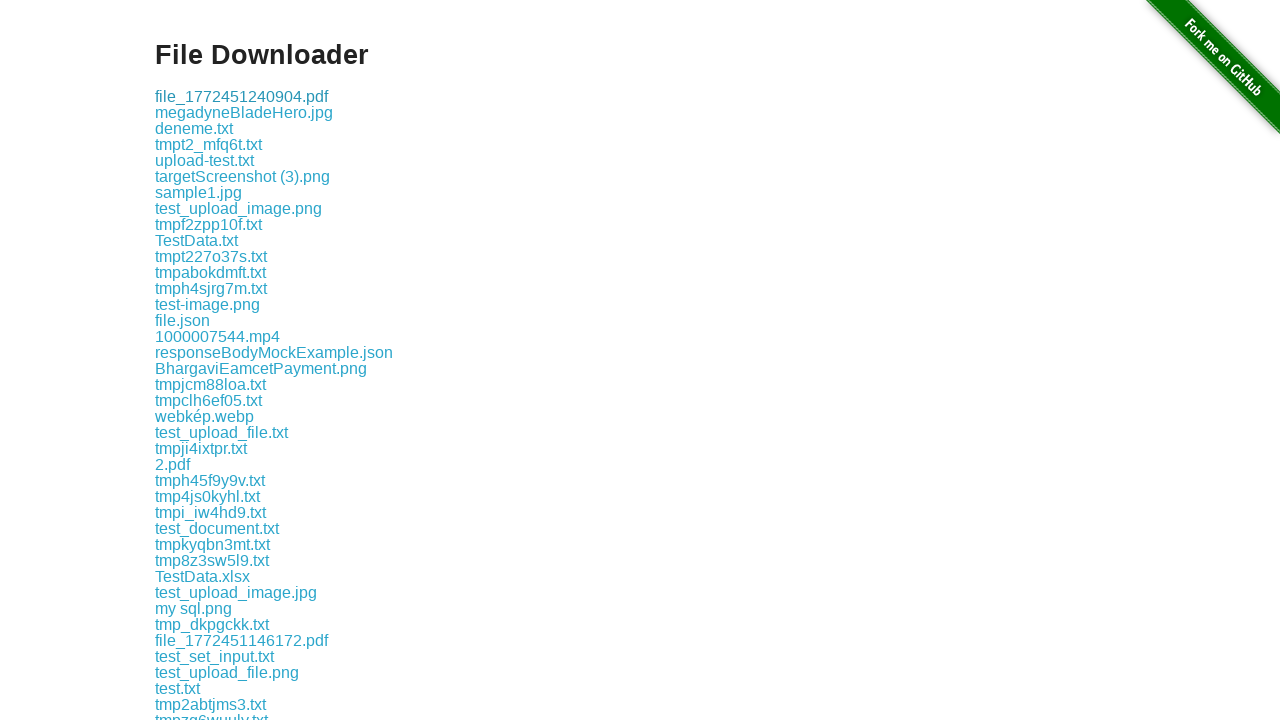